Tests frame handling capabilities by interacting with elements in single frames and nested frames, including filling text fields and selecting dropdown options

Starting URL: https://www.hyrtutorials.com/p/frames-practice.html

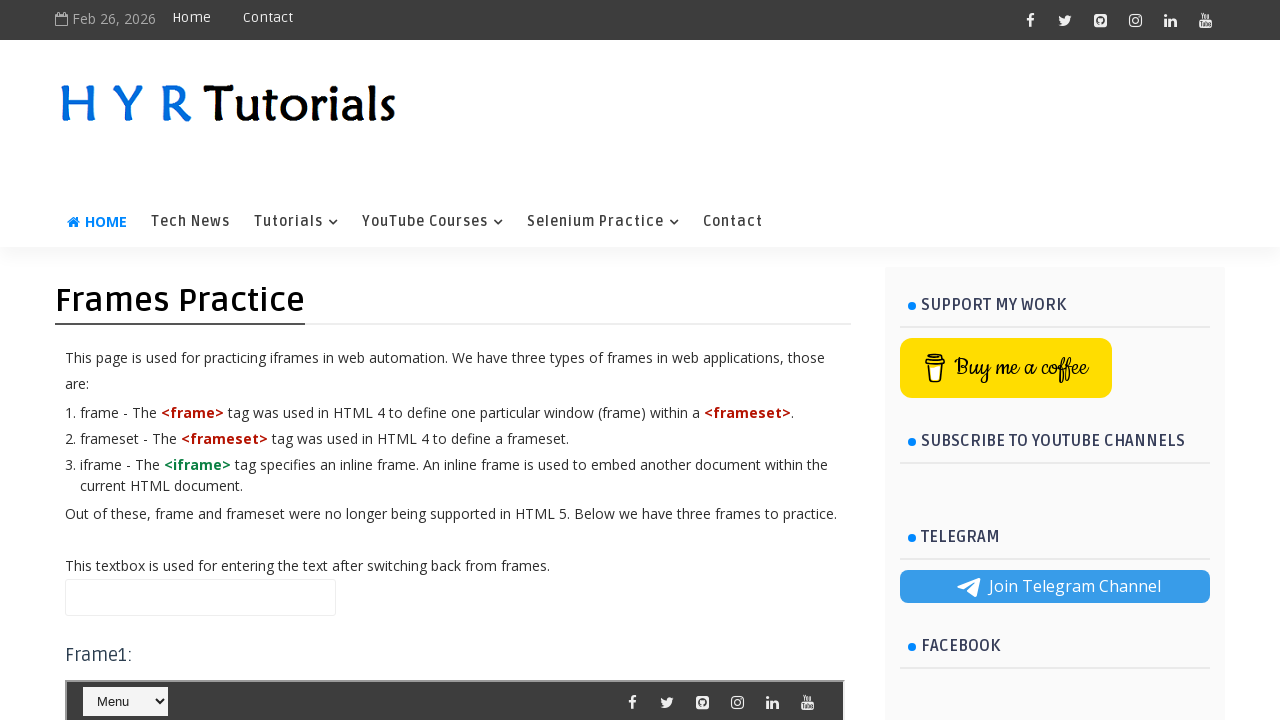

Filled name field on main page with 'Hello' on #name
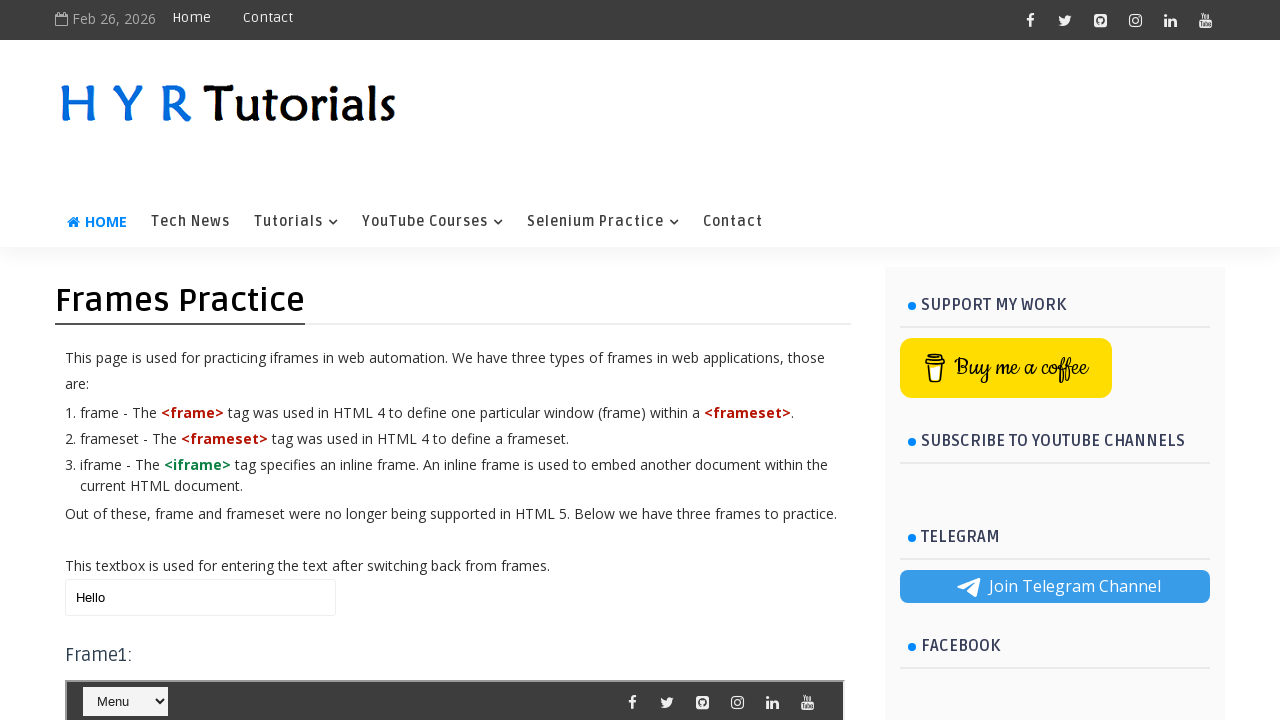

Located frame-1 (#frm1)
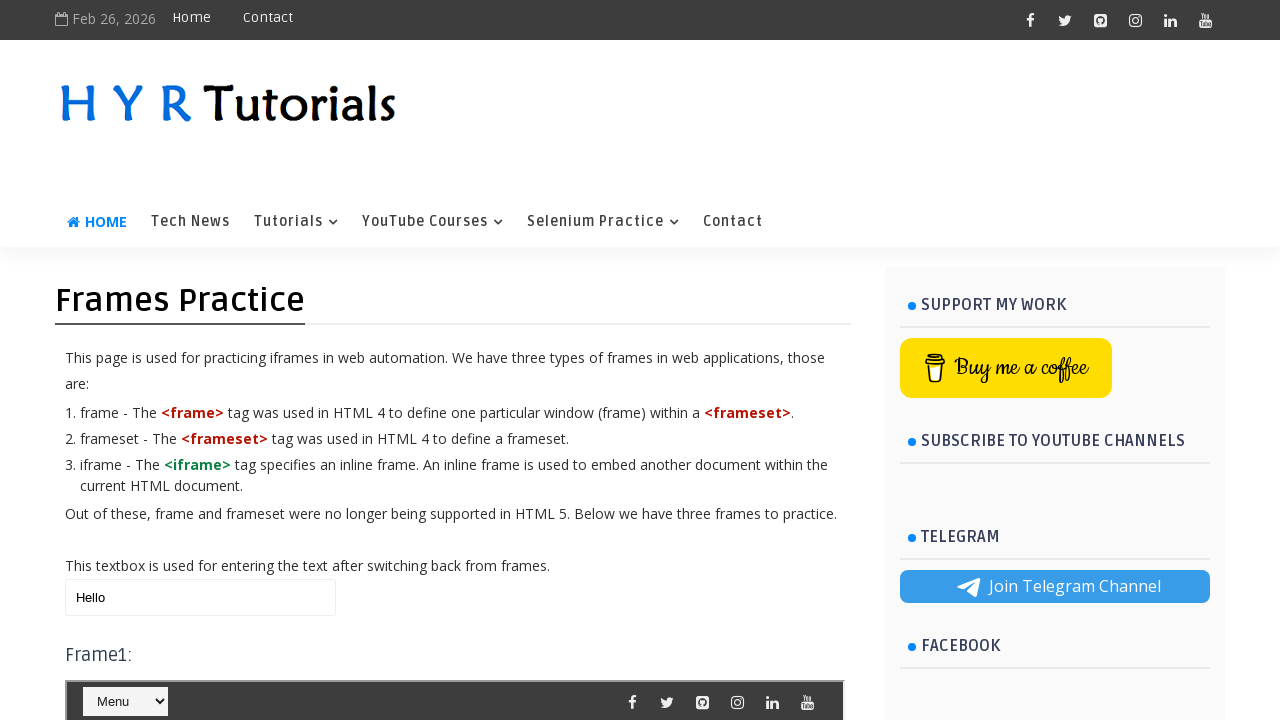

Selected 'Java' from course dropdown in frame-1 on #frm1 >> internal:control=enter-frame >> select#course
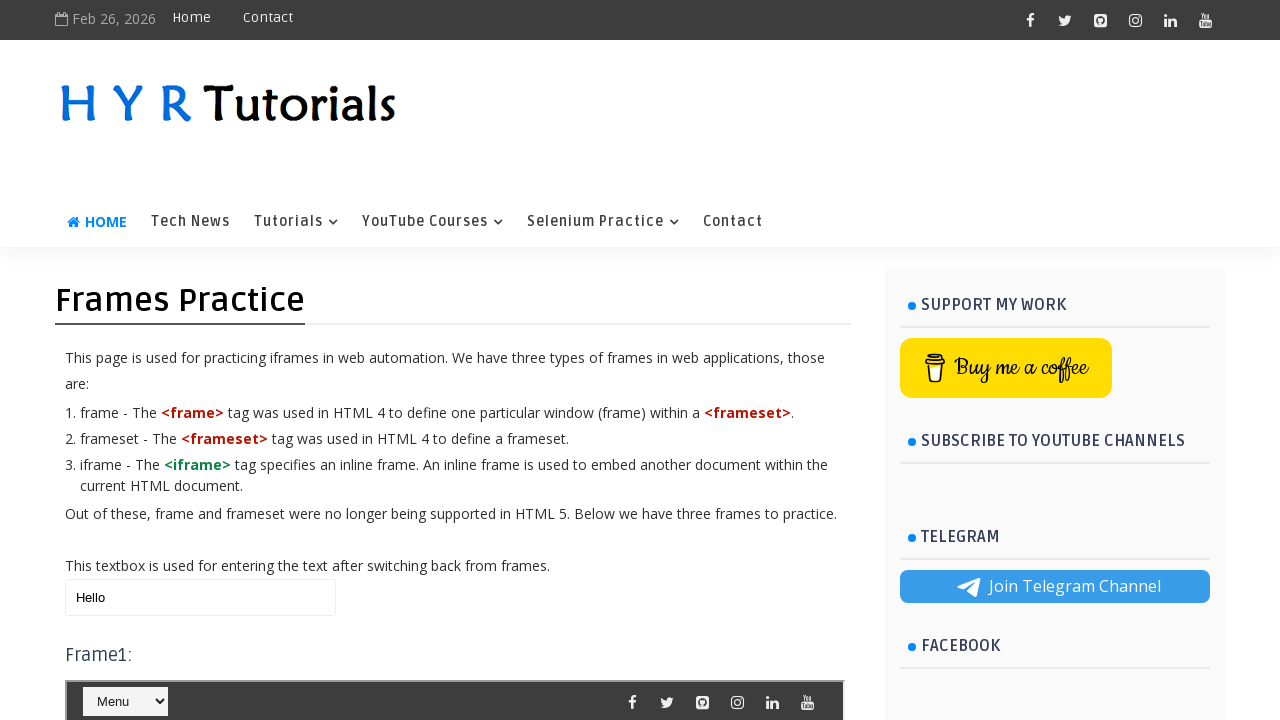

Filled name field on main page with 'World' on #name
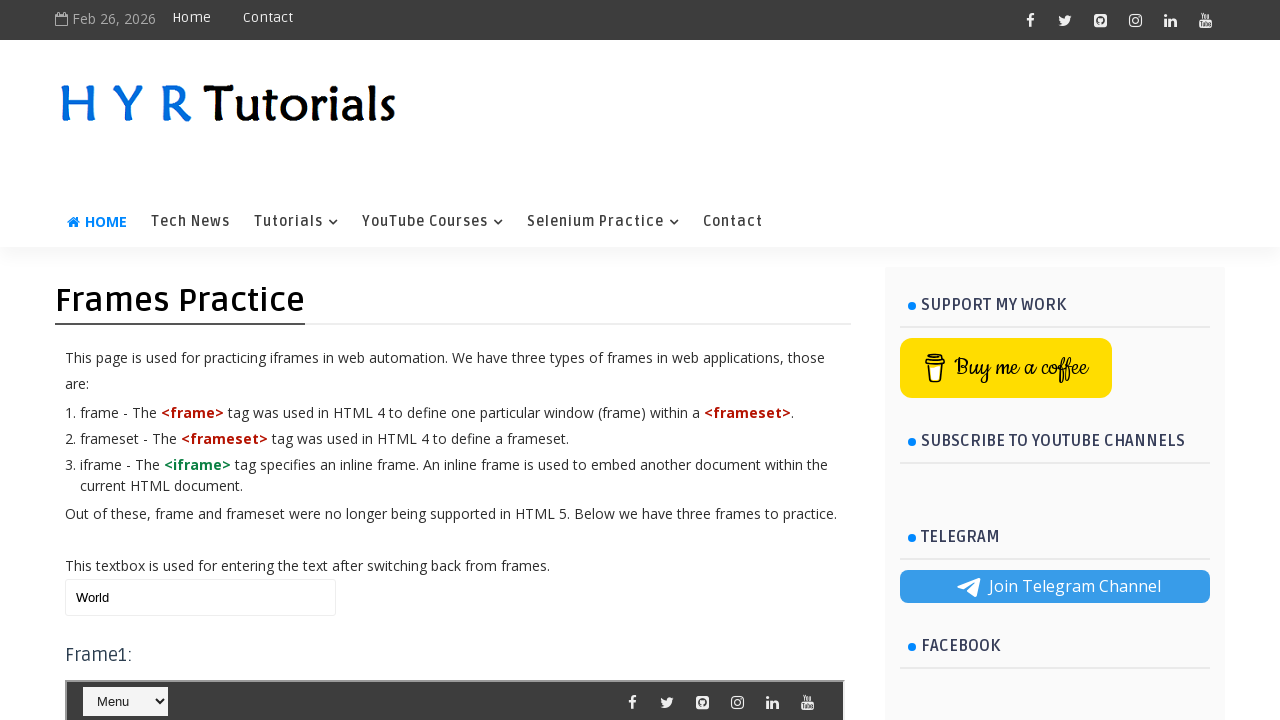

Located frame-3 (#frm3)
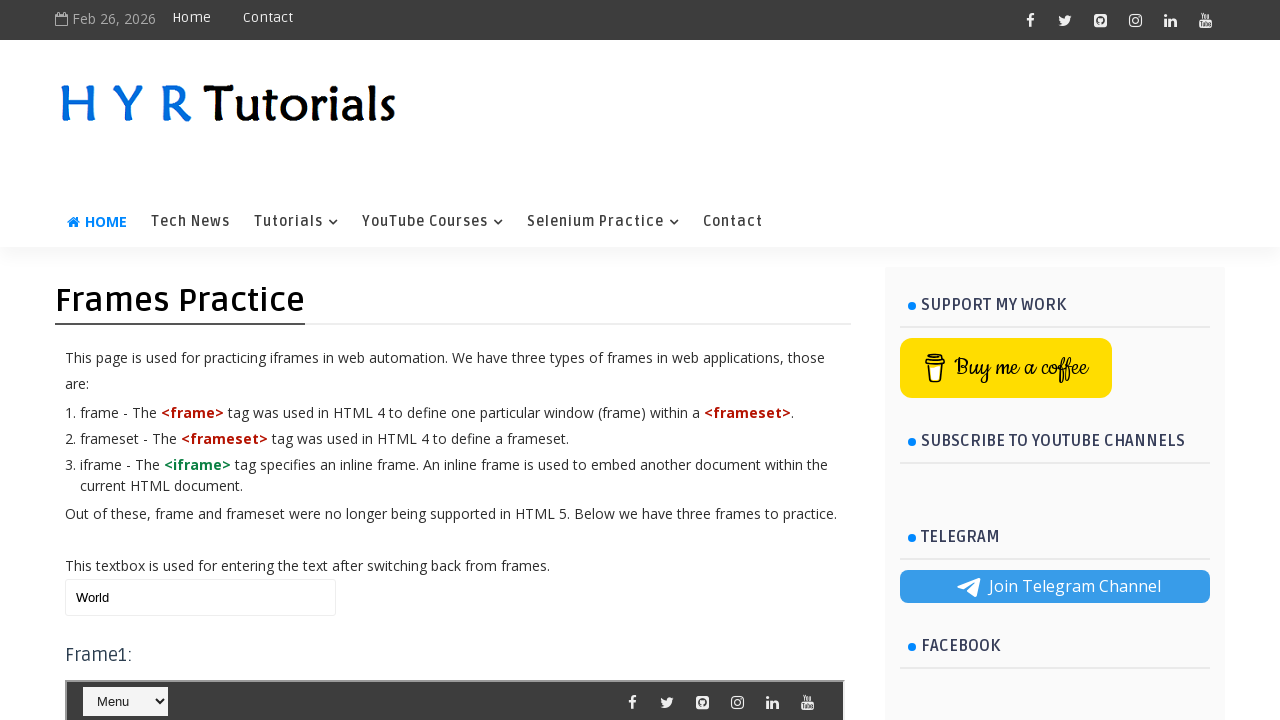

Located nested frame-1 (#frm1) within frame-3
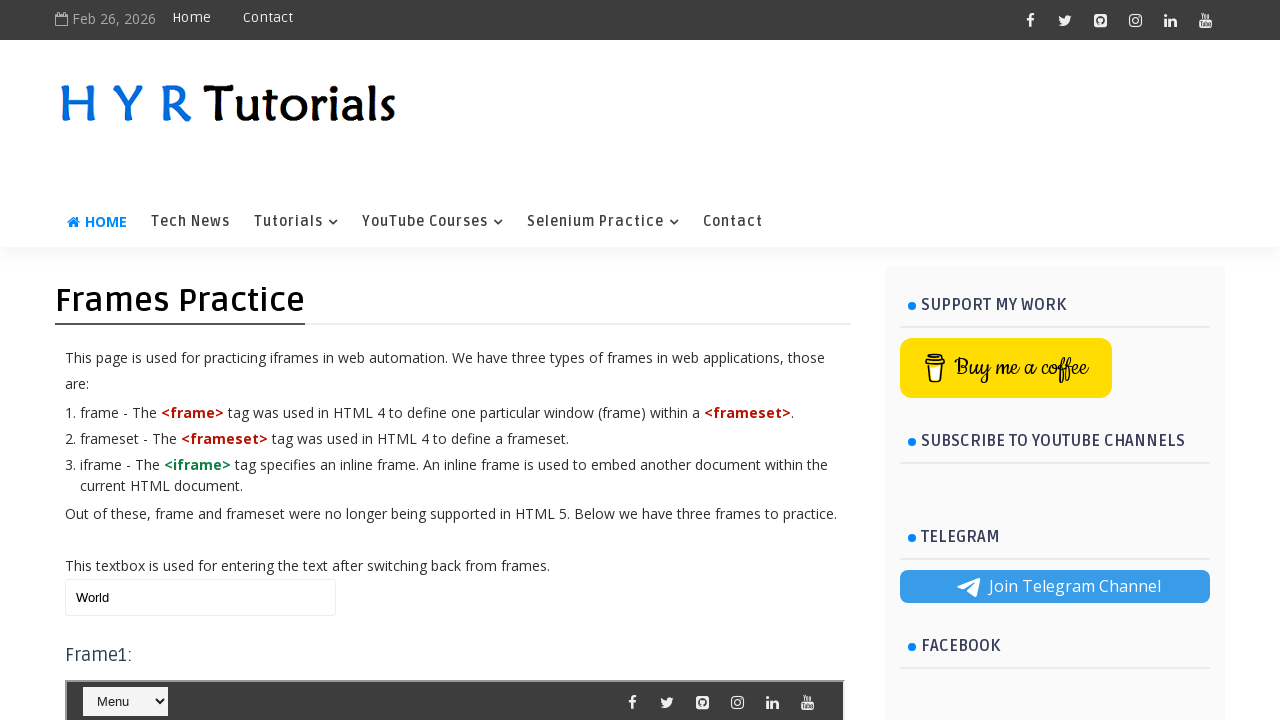

Selected 'Contact' from dropdown in nested frame-1 on #frm3 >> internal:control=enter-frame >> #frm1 >> internal:control=enter-frame >
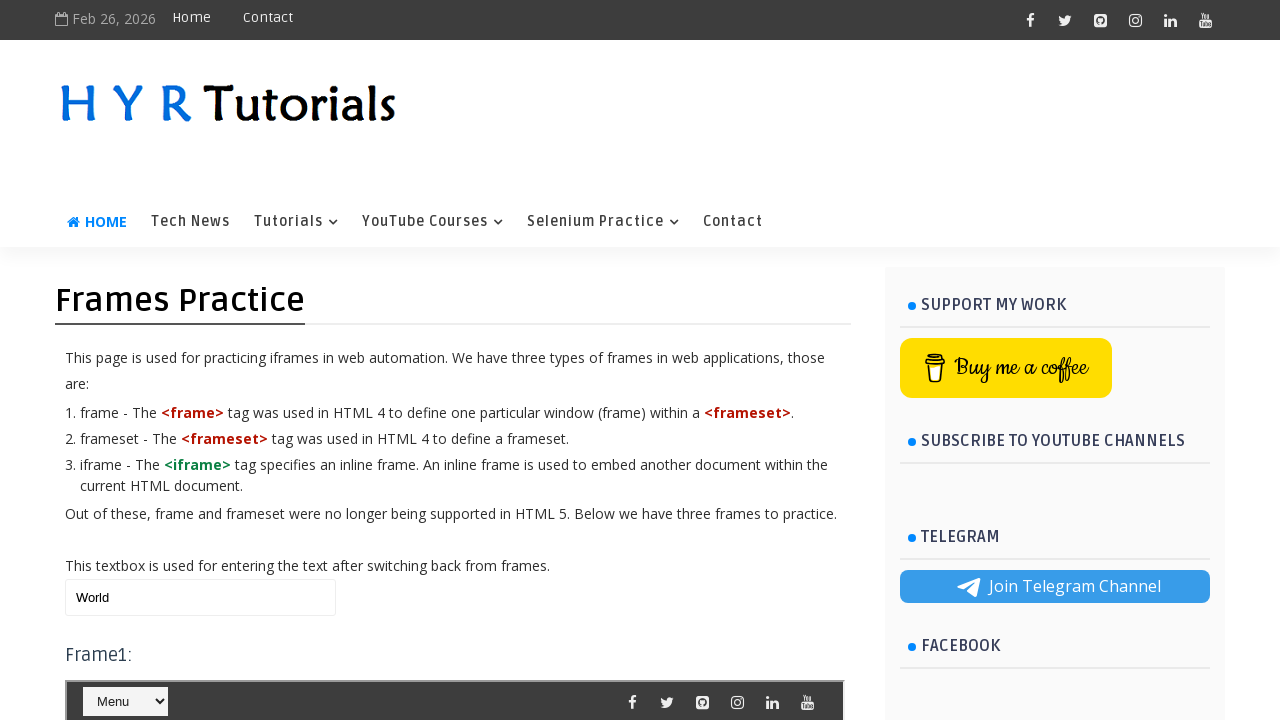

Filled name field in frame-3 with 'World' on #frm3 >> internal:control=enter-frame >> #name
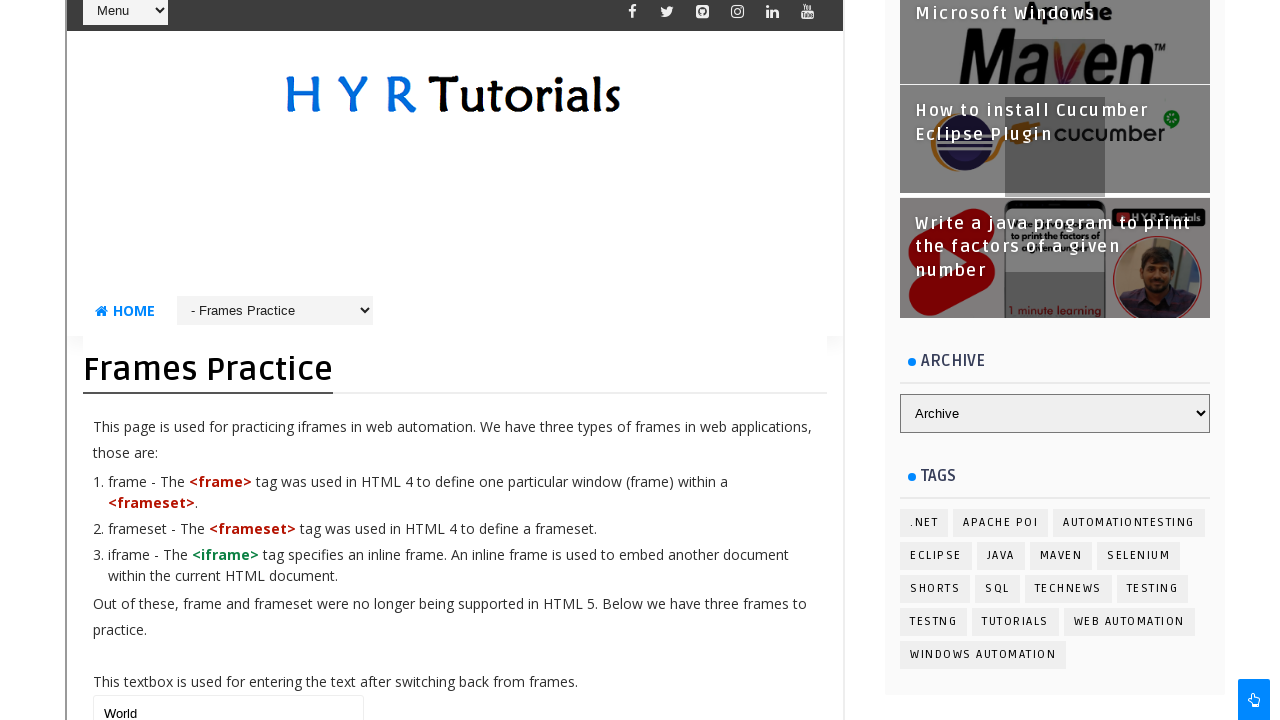

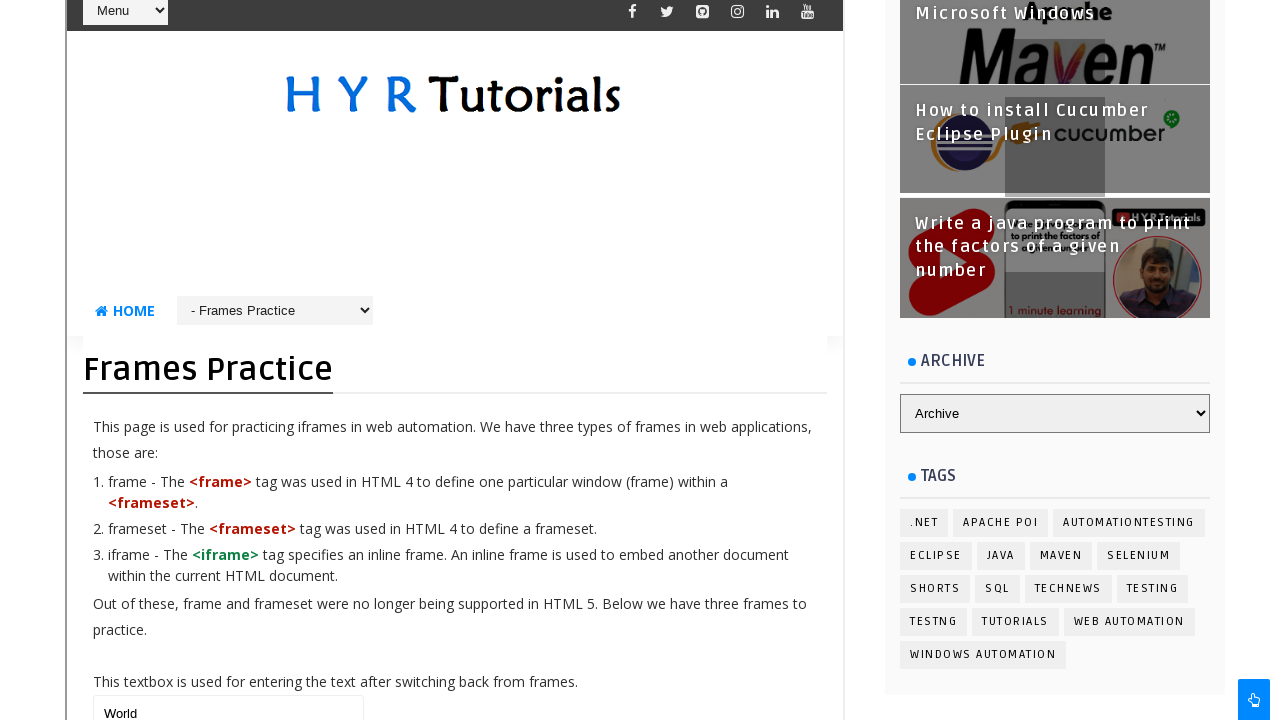